Retrieves a hidden attribute value, calculates the answer, and submits with robot selections

Starting URL: http://suninjuly.github.io/get_attribute.html

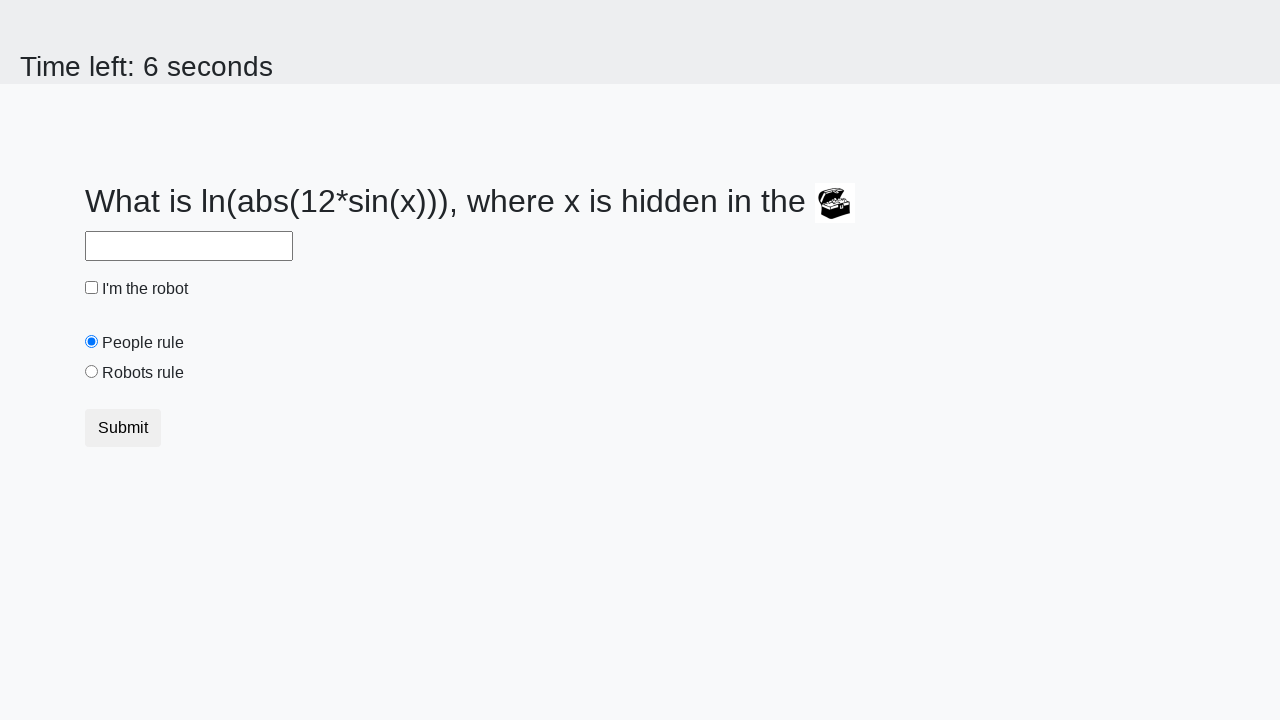

Retrieved hidden attribute 'valuex' from treasure element
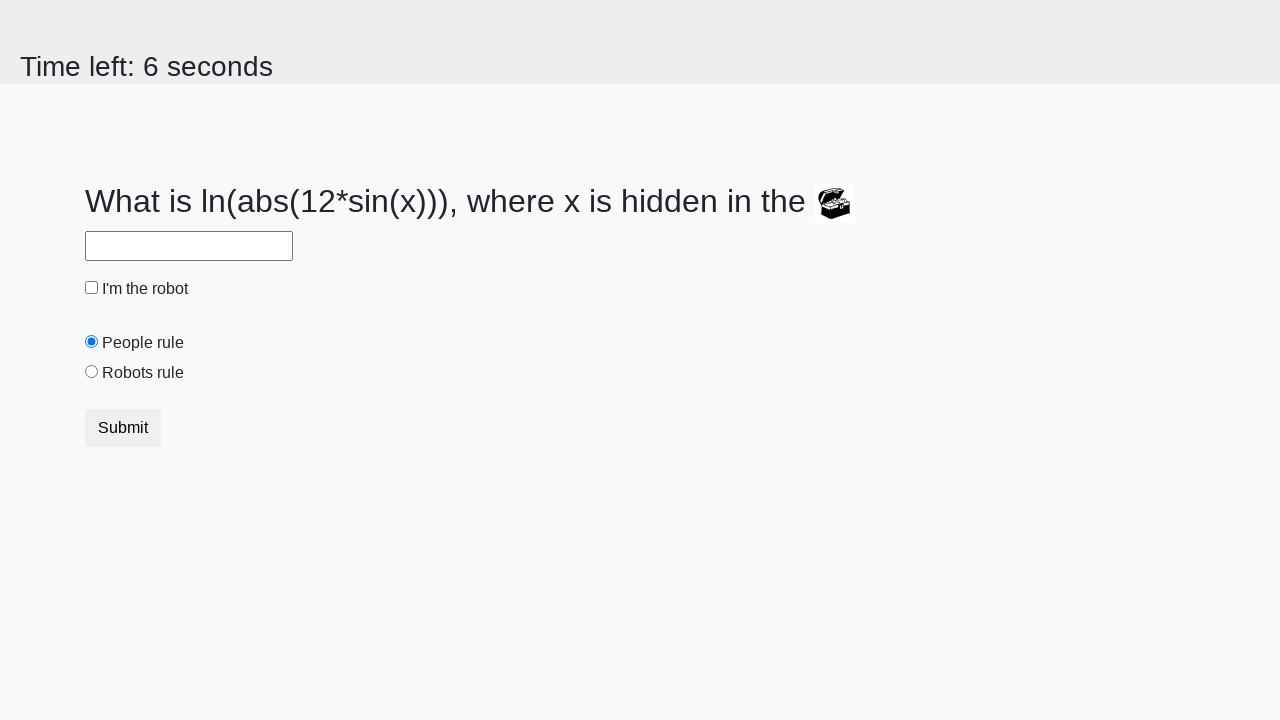

Filled answer field with calculated value on #answer
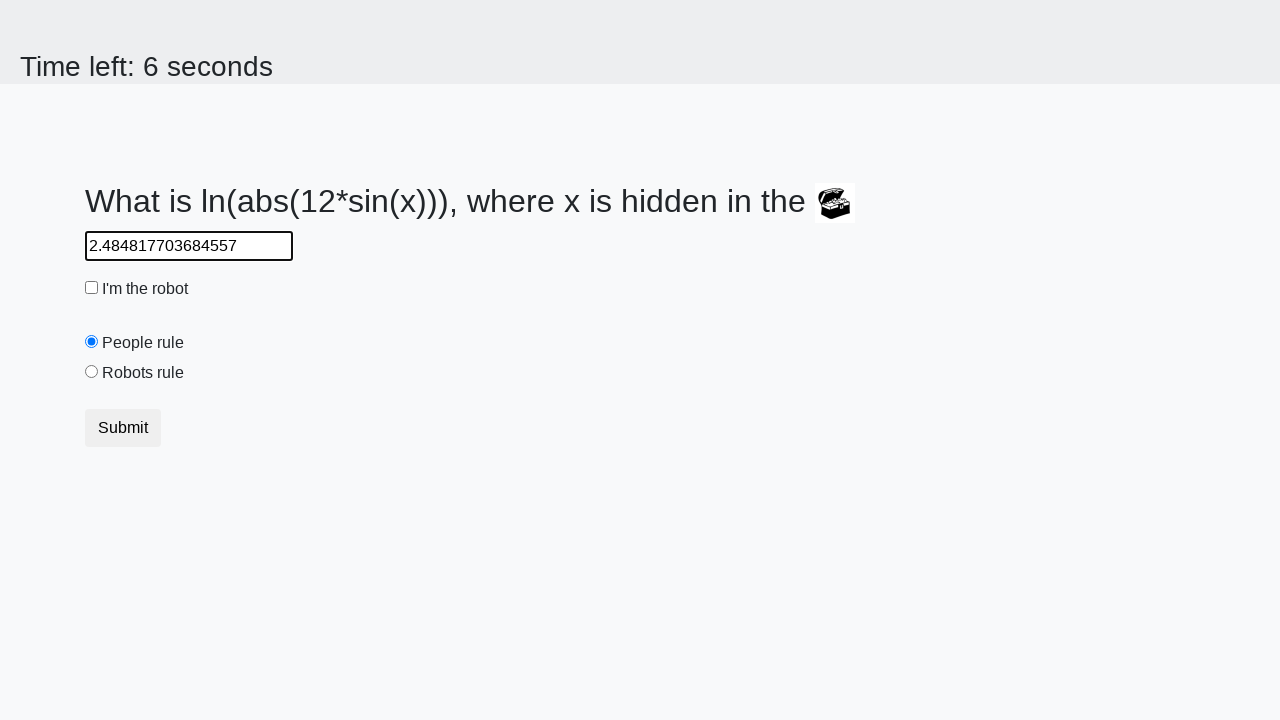

Clicked robot checkbox at (92, 288) on #robotCheckbox
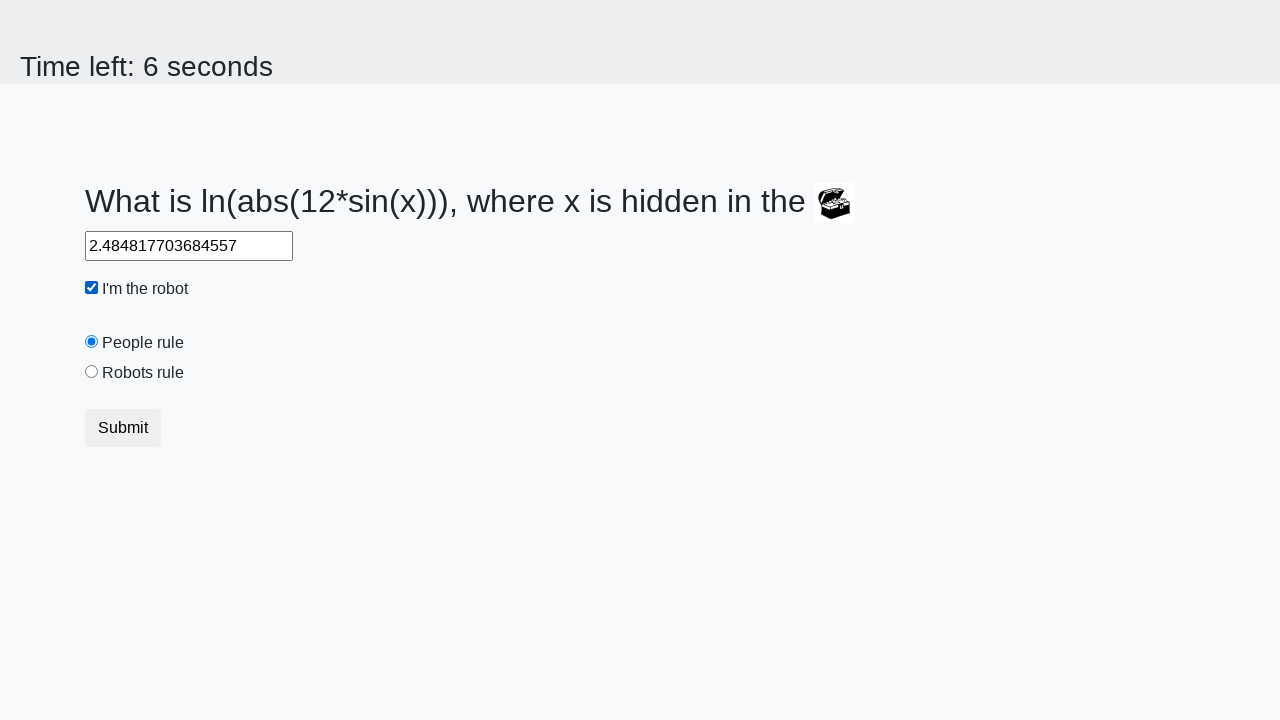

Clicked 'robots rule' radio button at (92, 372) on #robotsRule
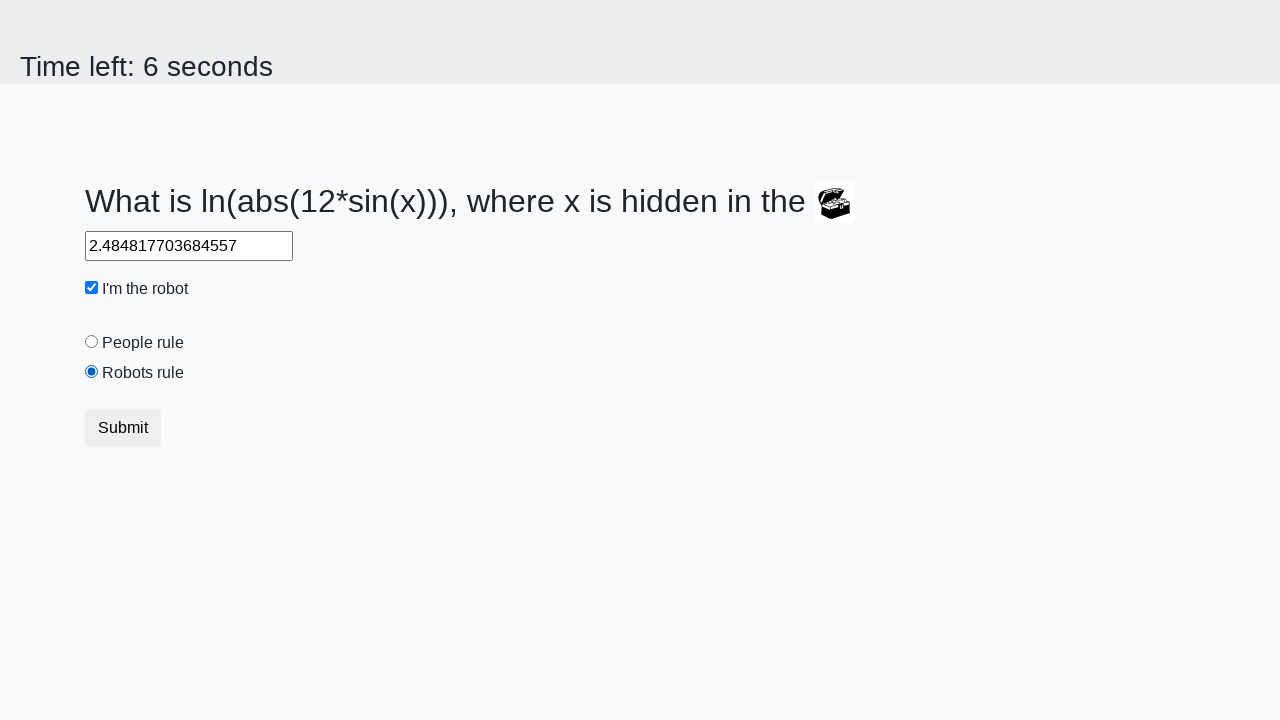

Clicked submit button at (123, 428) on button
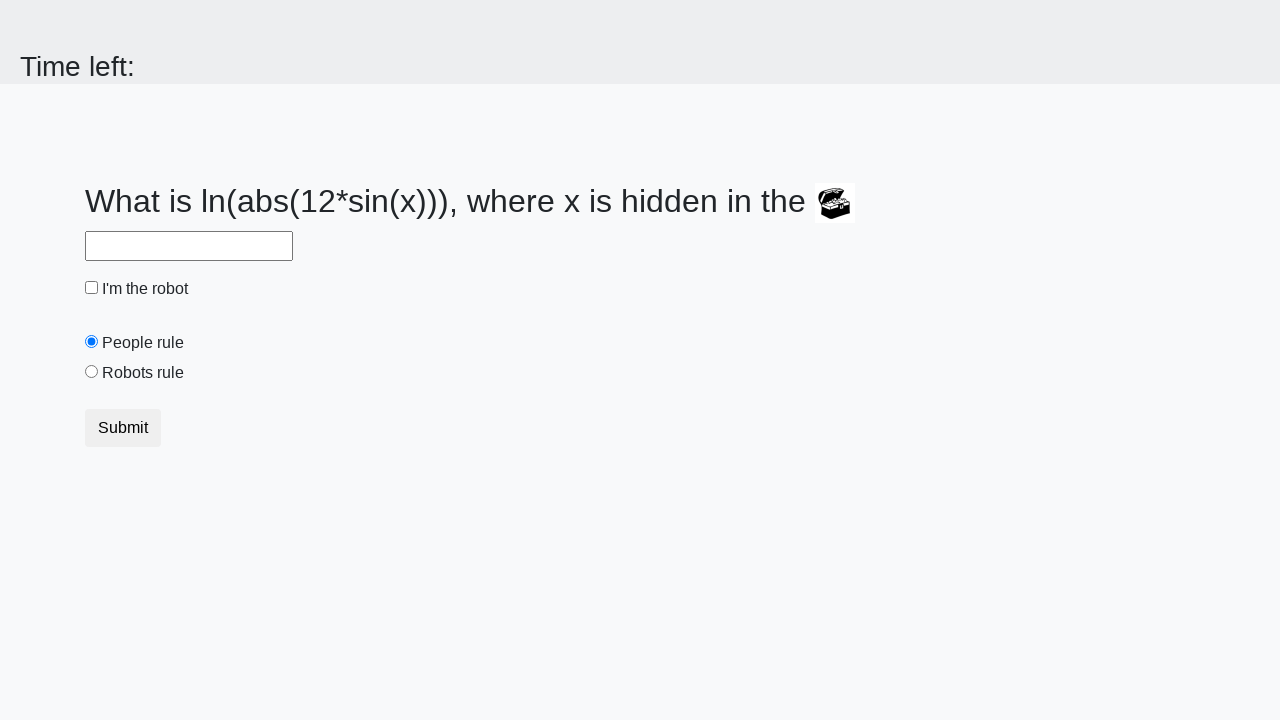

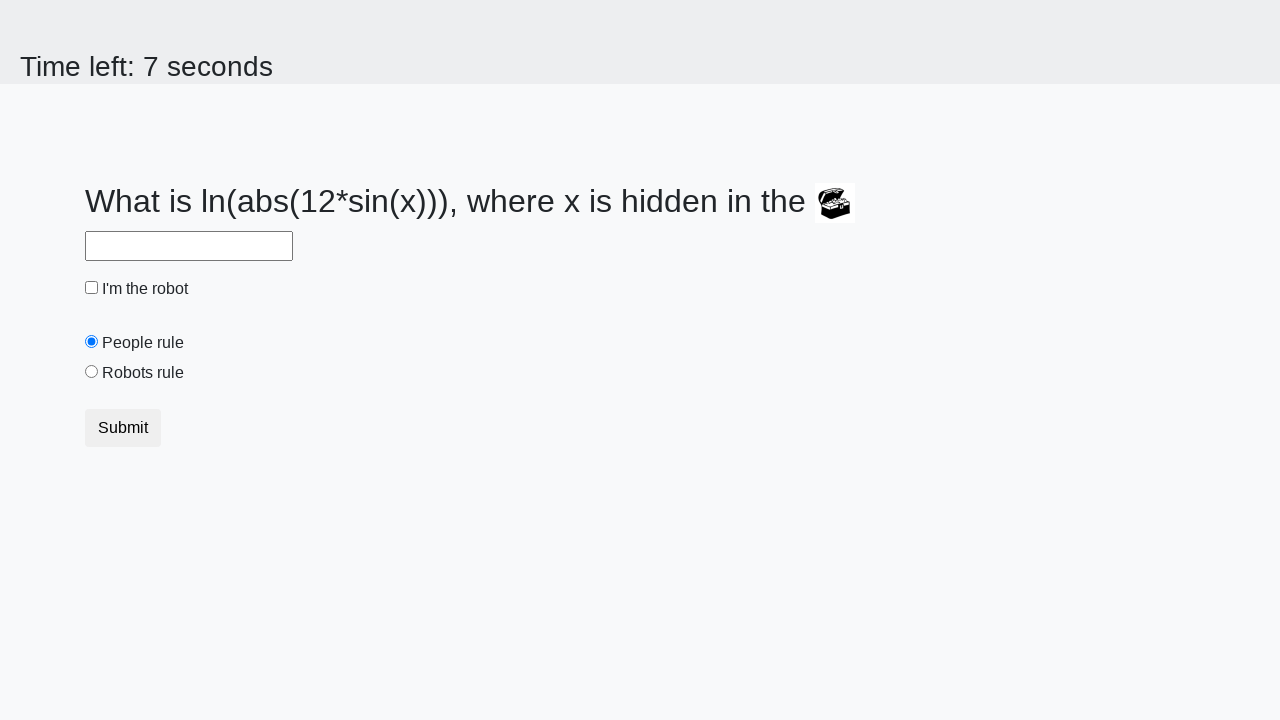